Verifies that the "Log In" button on the NextBaseCRM login page displays the correct text value "Log In" by checking the button's value attribute.

Starting URL: https://login1.nextbasecrm.com/

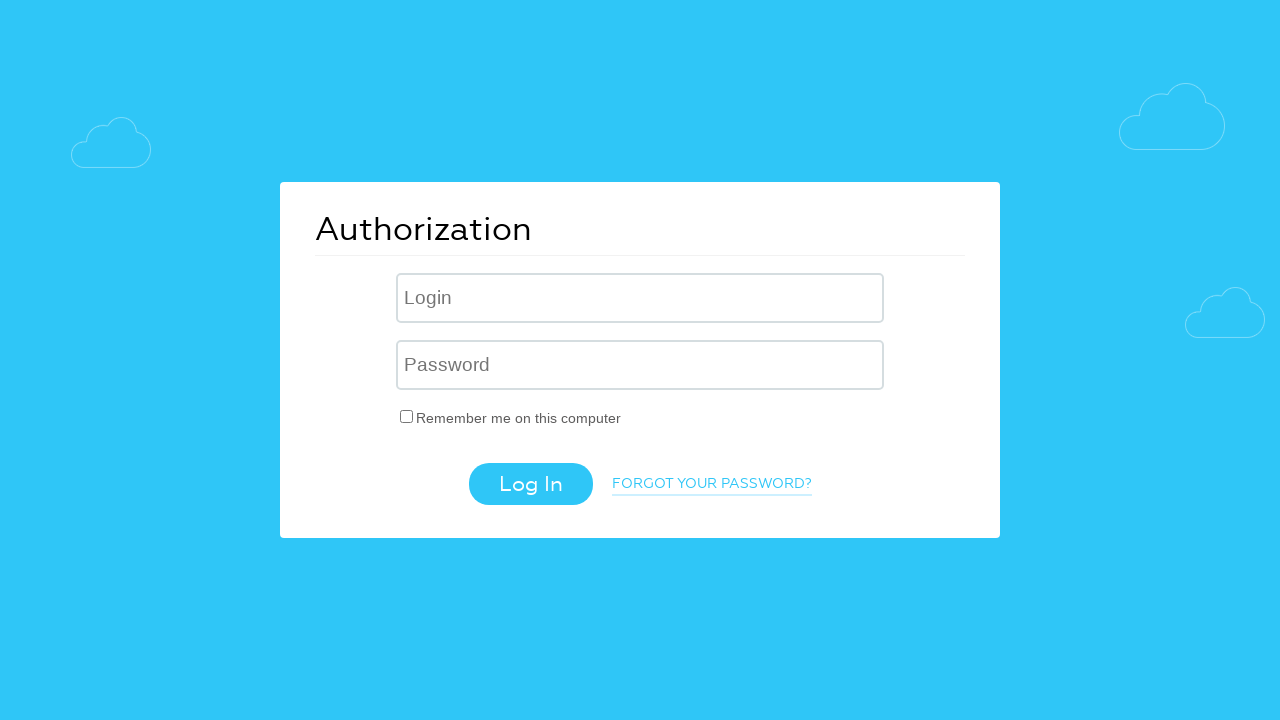

Located Log In button using CSS selector input[value='Log In']
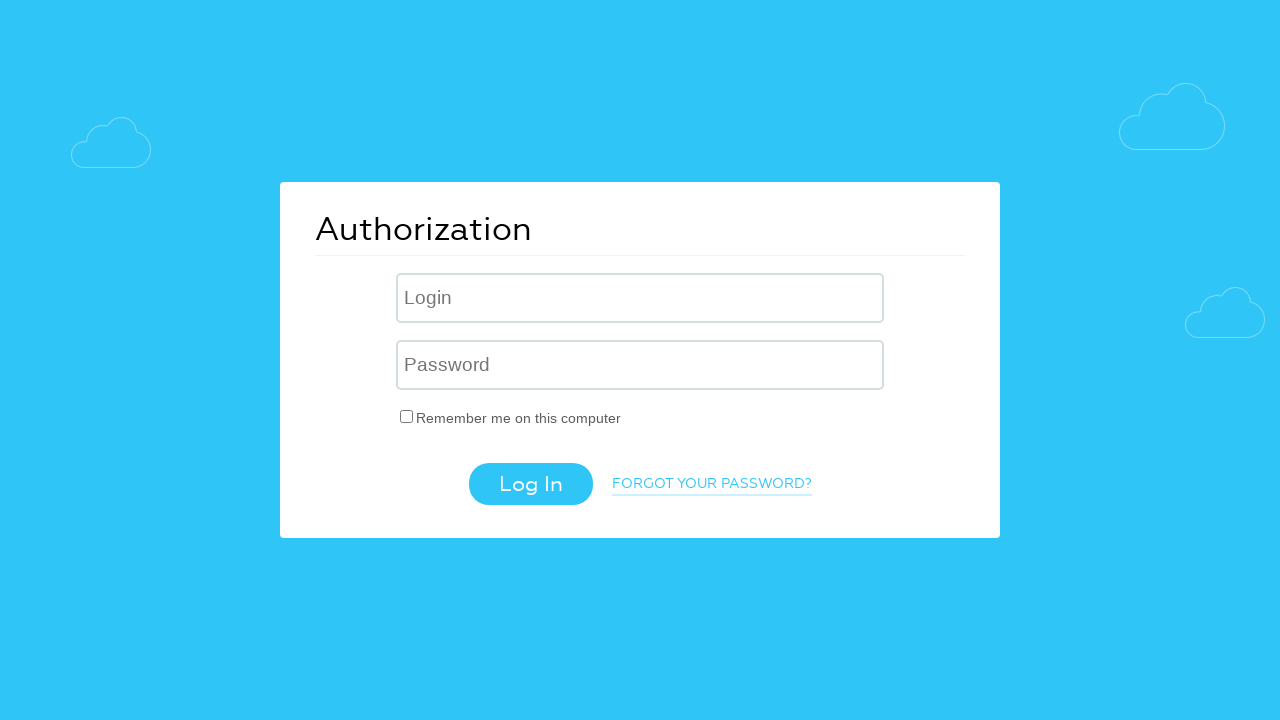

Verified Log In button is visible
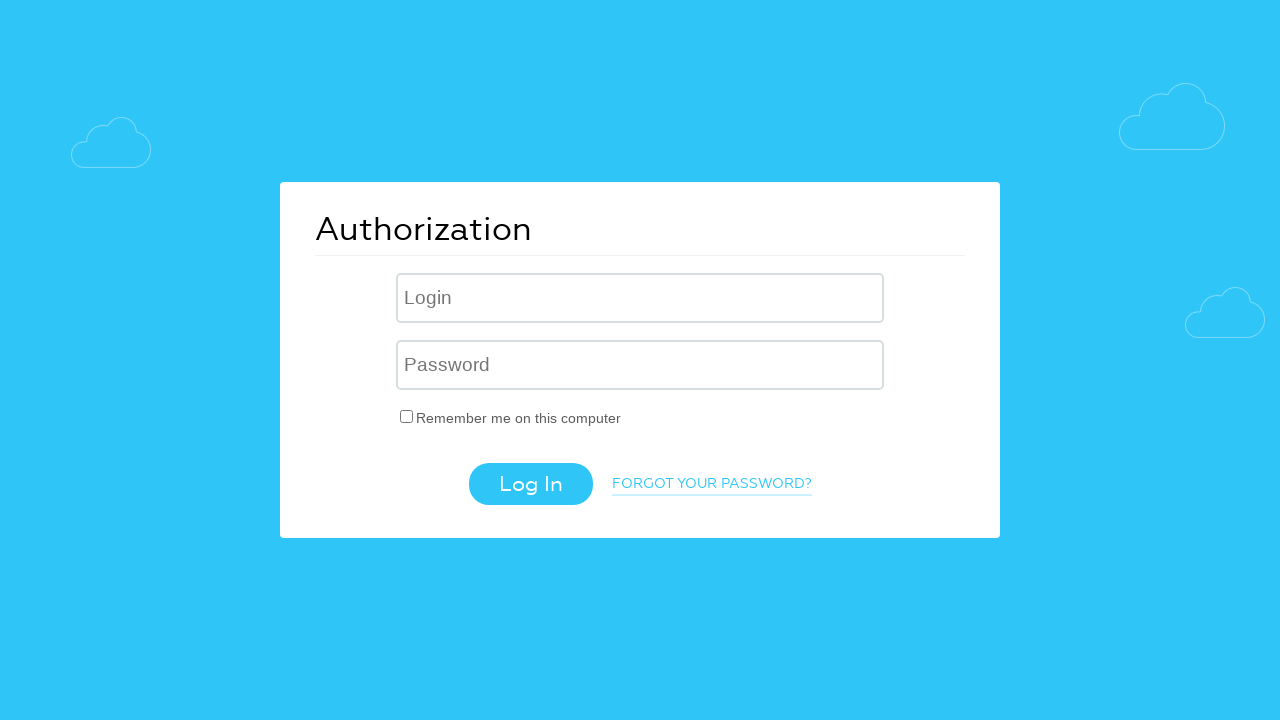

Retrieved value attribute from Log In button
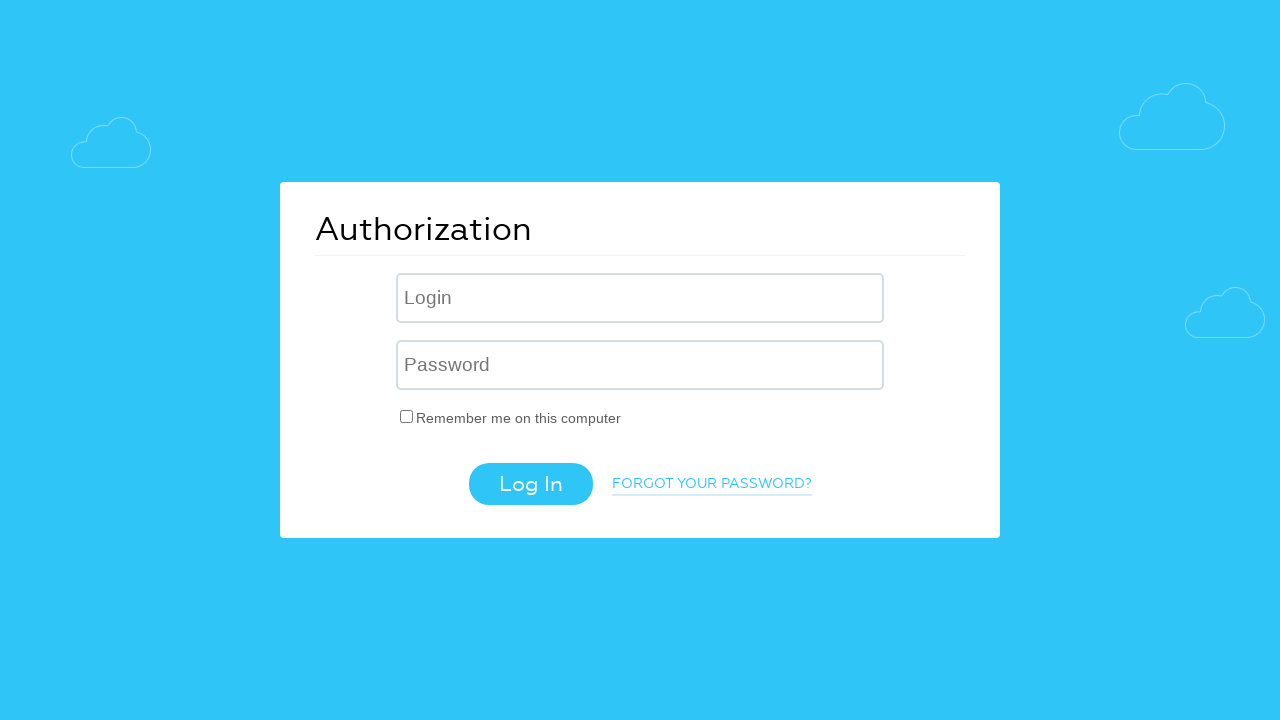

Set expected button text to 'Log In'
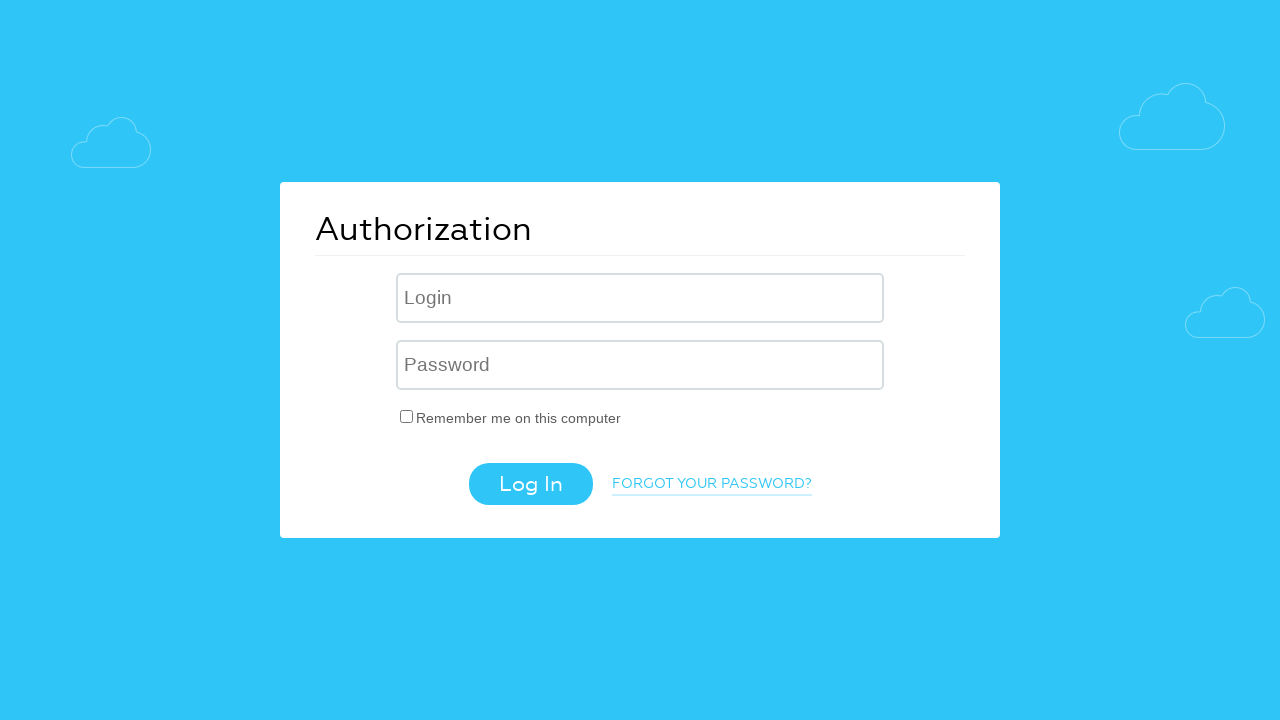

Verified Log In button text matches expected value 'Log In'
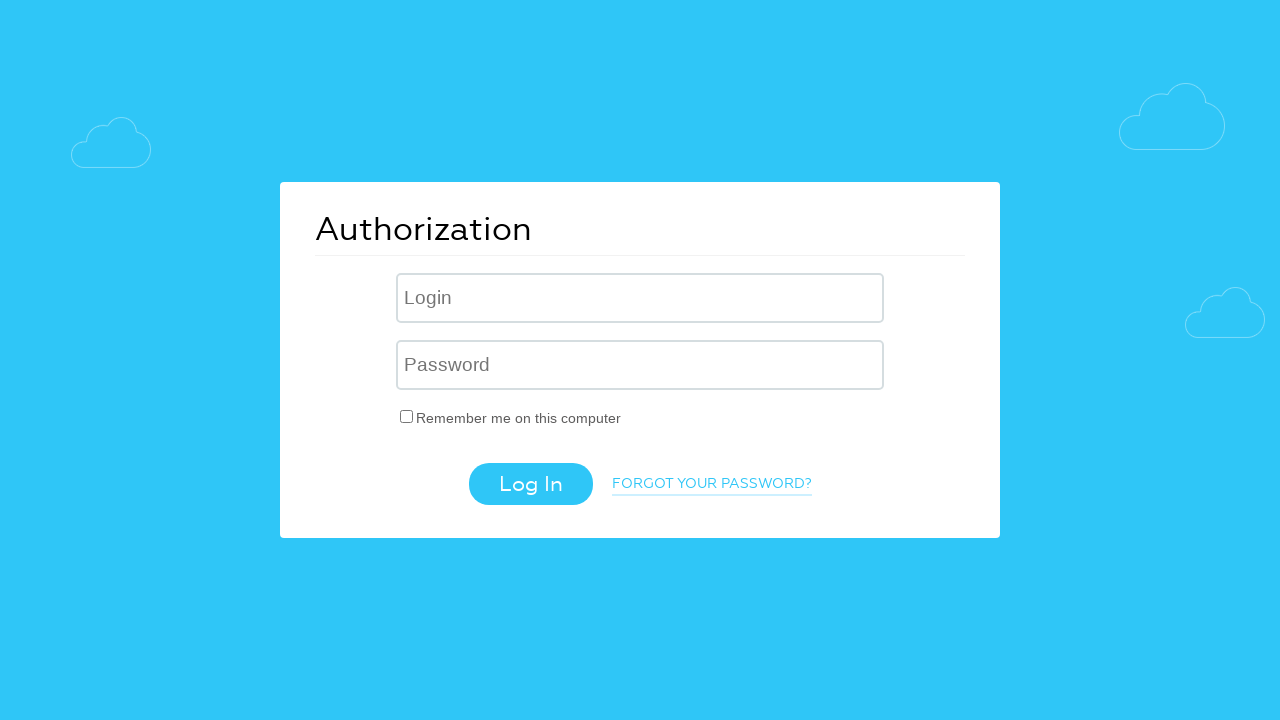

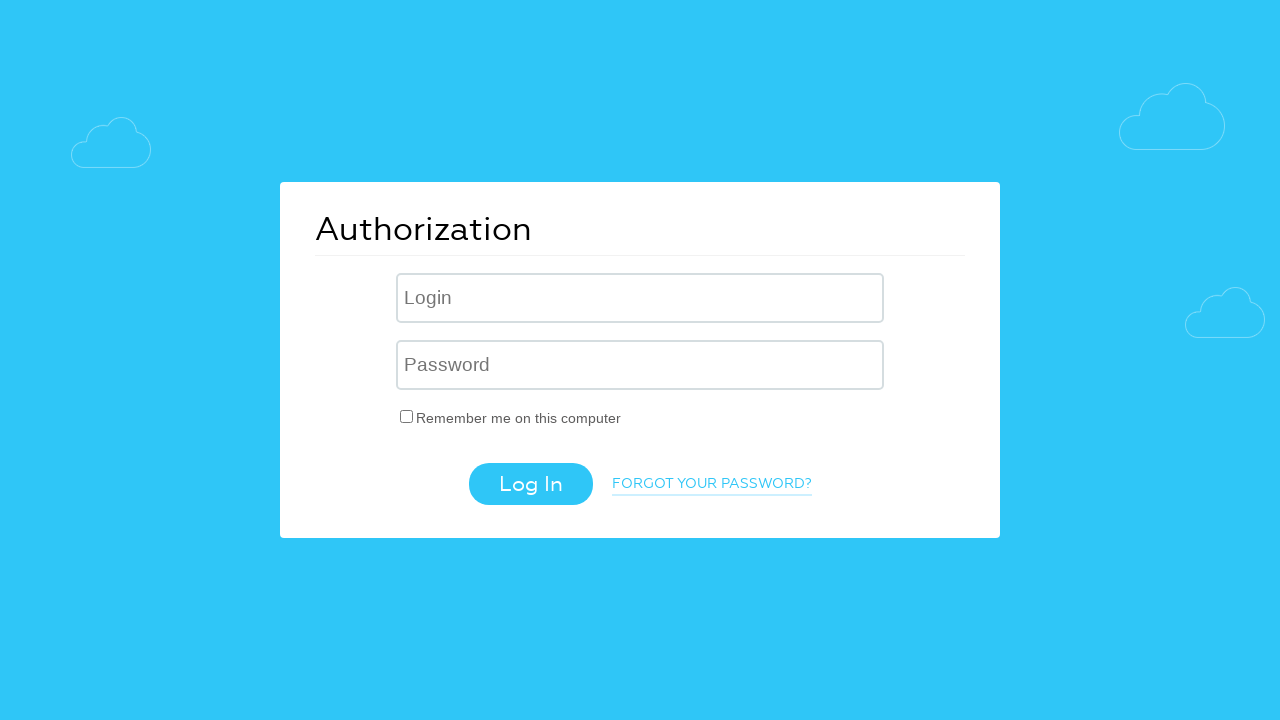